Tests dropdown select functionality by selecting options using visible text and index methods

Starting URL: https://the-internet.herokuapp.com/dropdown

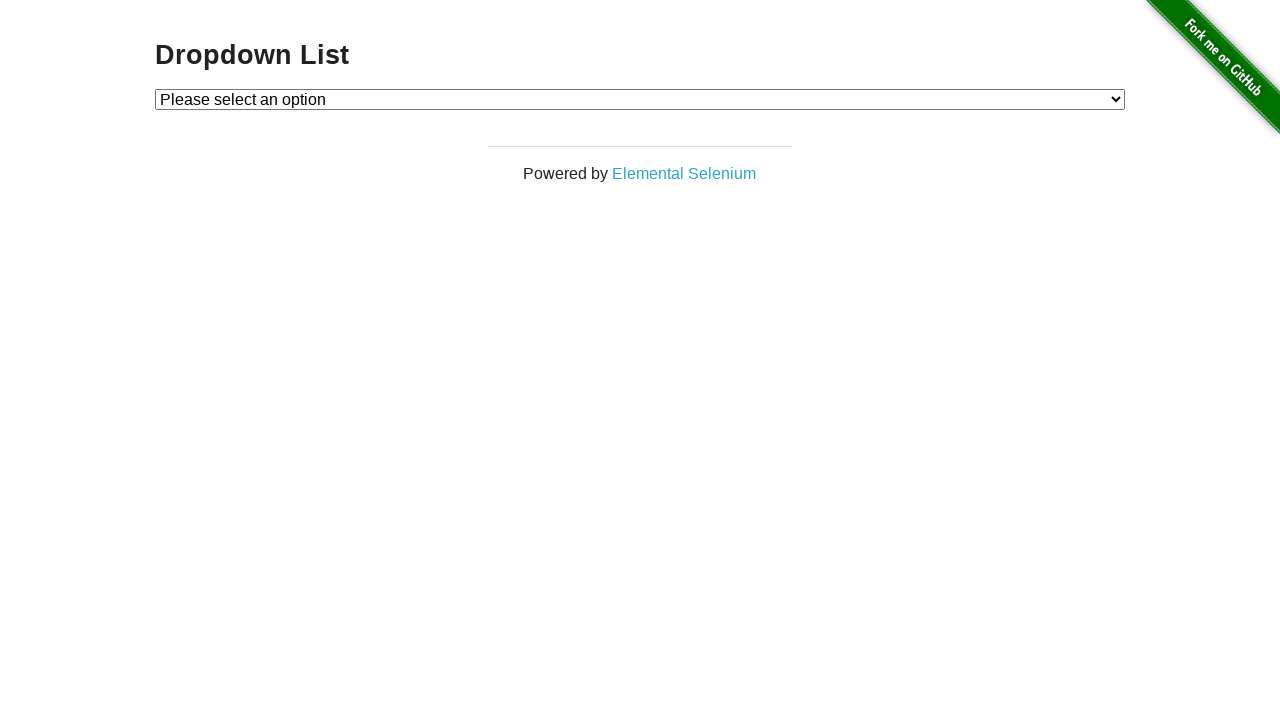

Selected 'Option 2' from dropdown using visible text on #dropdown
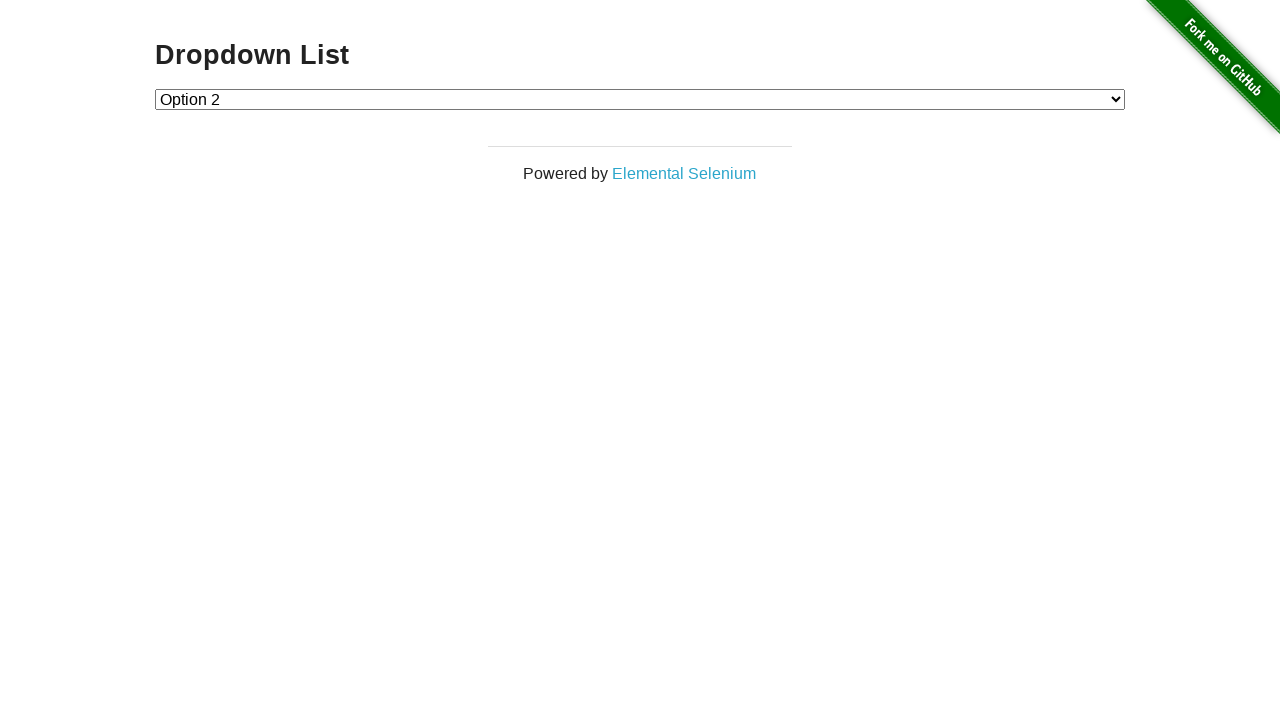

Selected 'Option 1' from dropdown using visible text on #dropdown
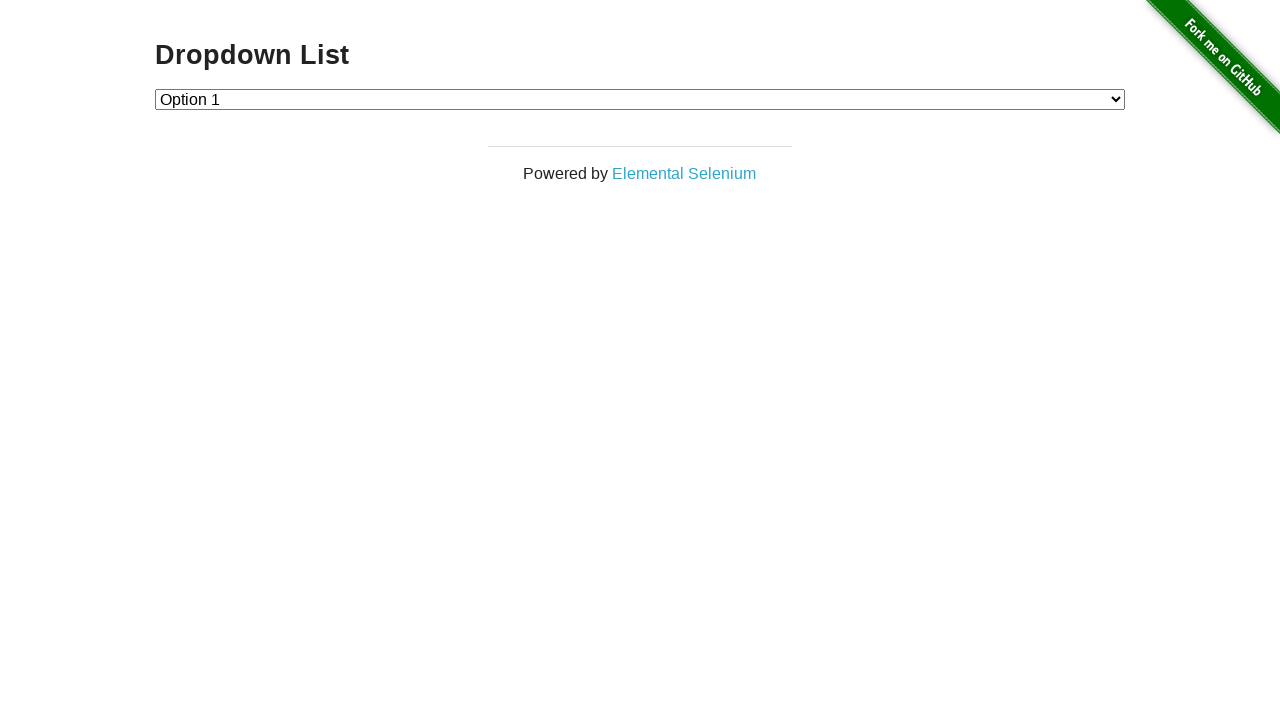

Selected option at index 1 from dropdown on #dropdown
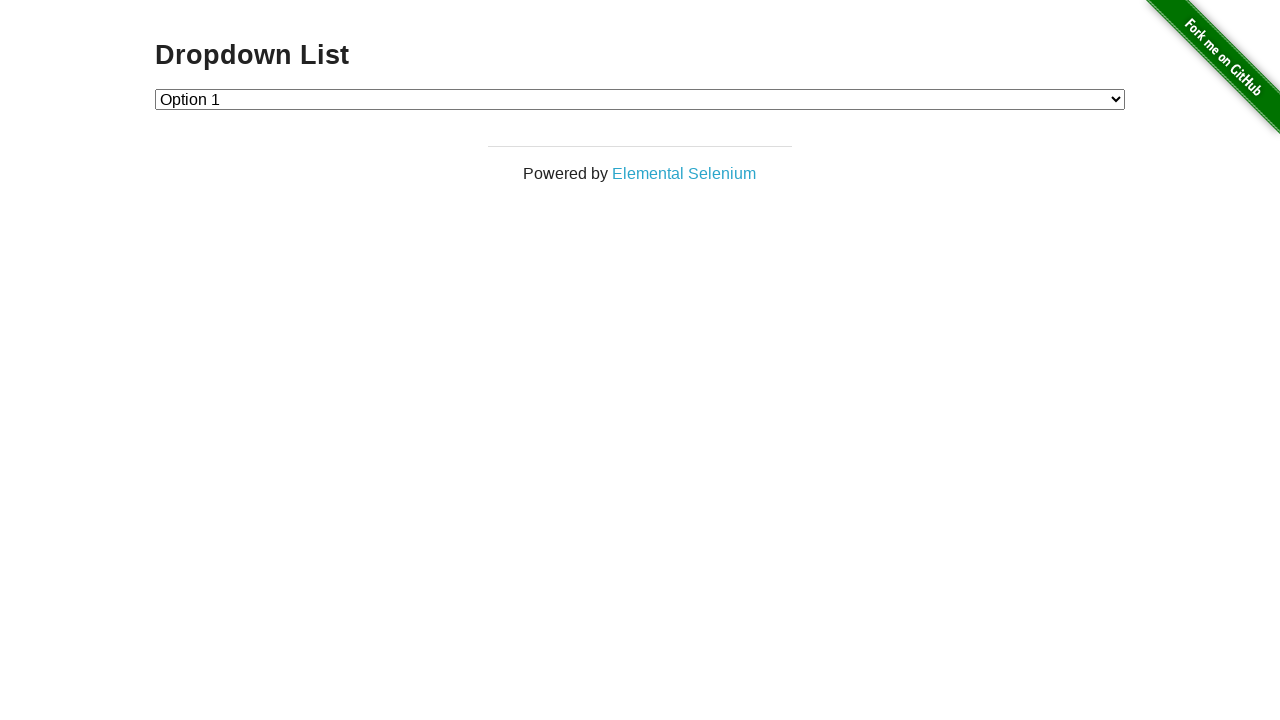

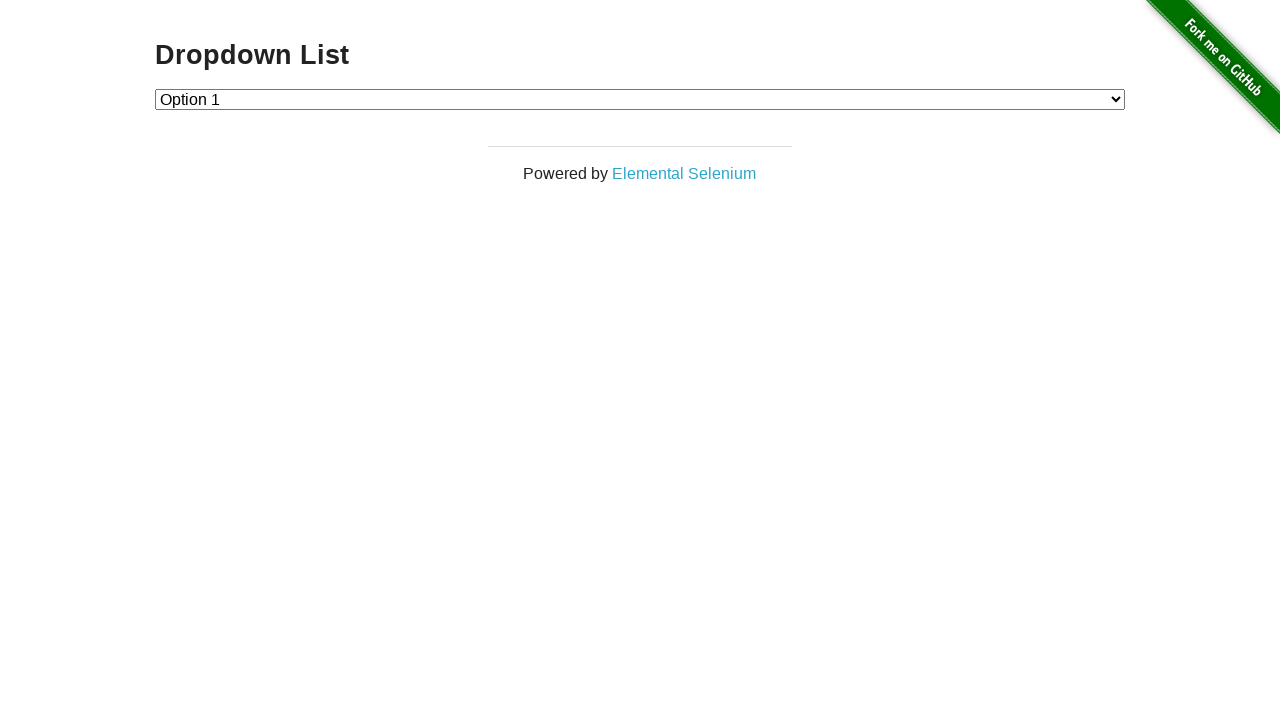